Tests checkbox interaction by clicking to check an unchecked checkbox and then clicking to uncheck an already checked checkbox, verifying the state changes.

Starting URL: http://the-internet.herokuapp.com/checkboxes

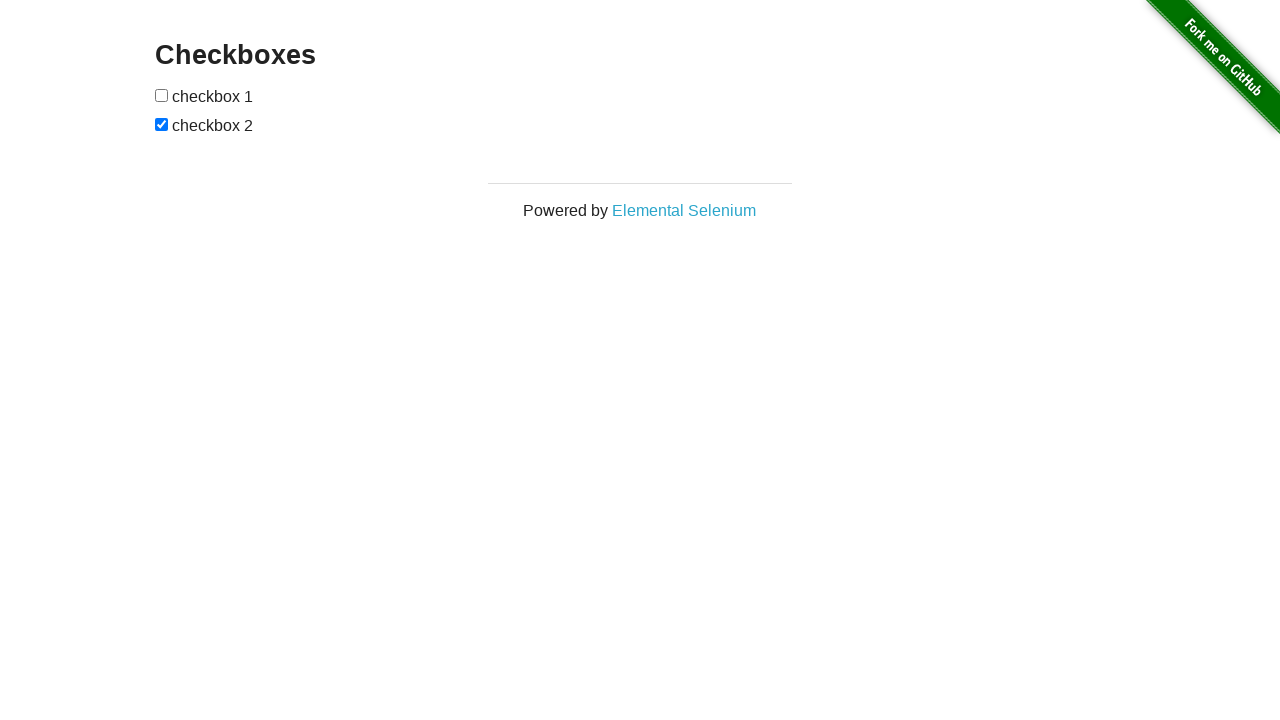

Navigated to checkboxes page
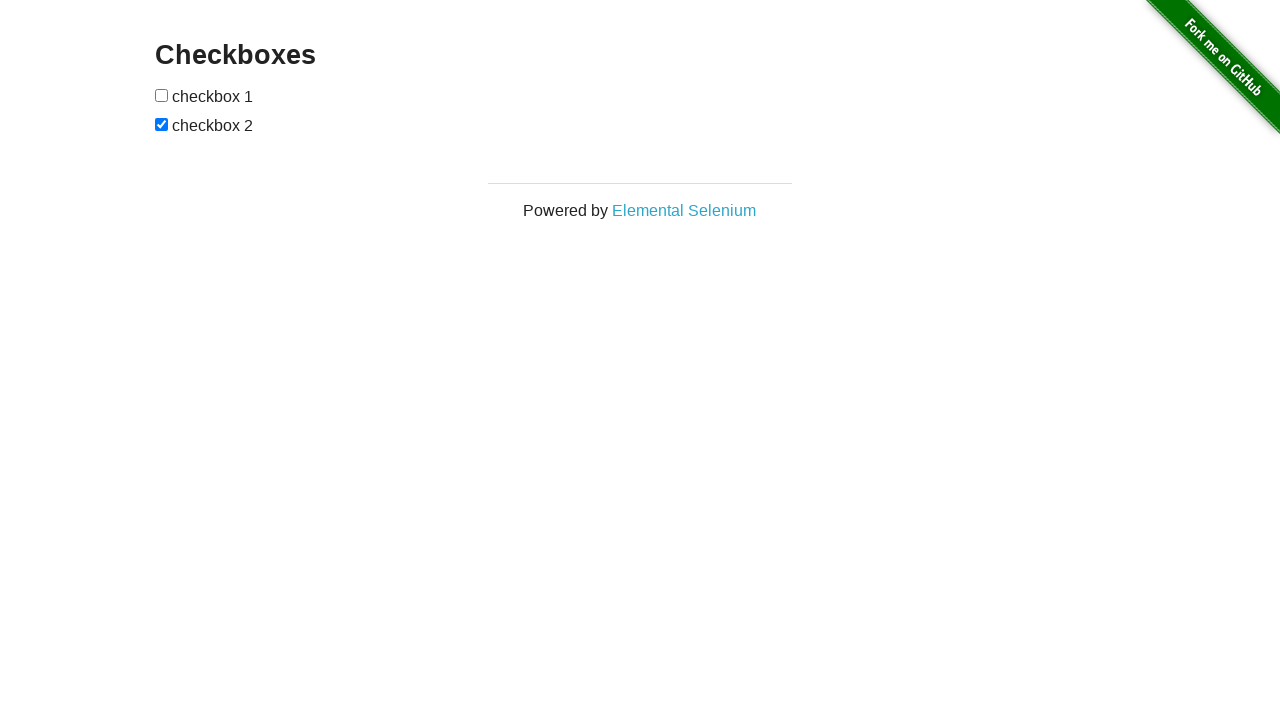

Located all checkboxes on the page
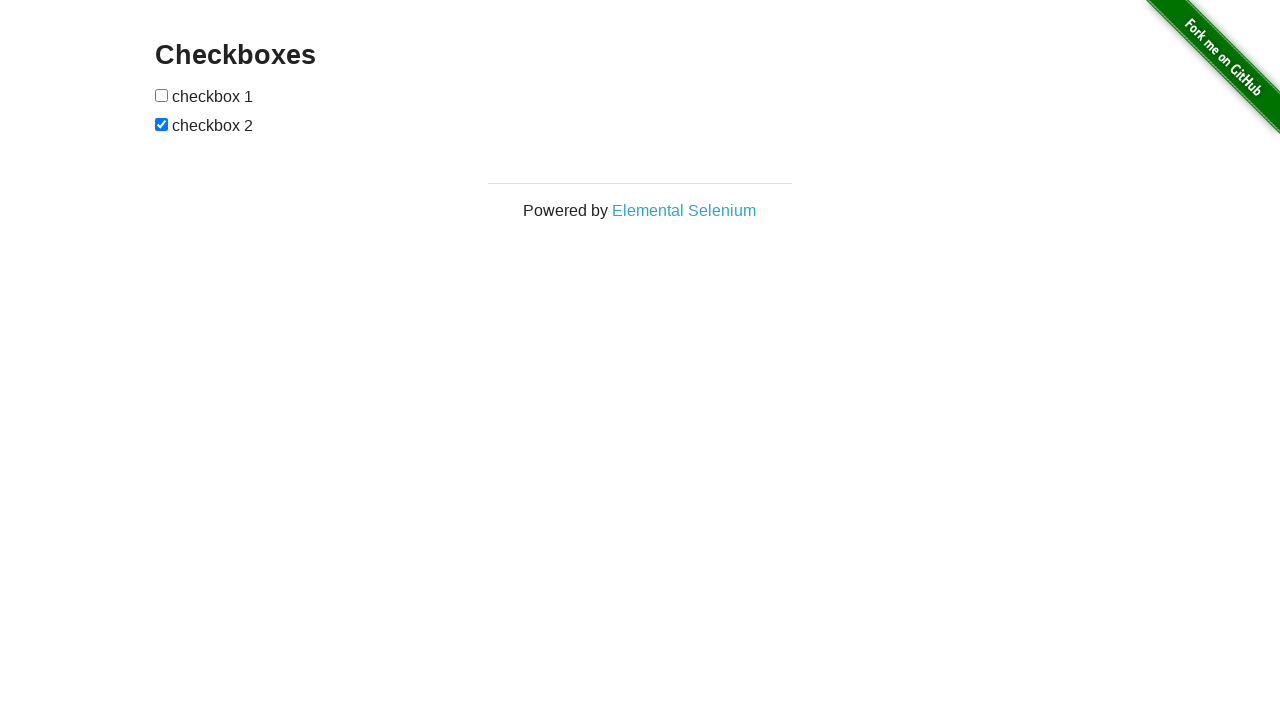

Verified first checkbox is unchecked initially
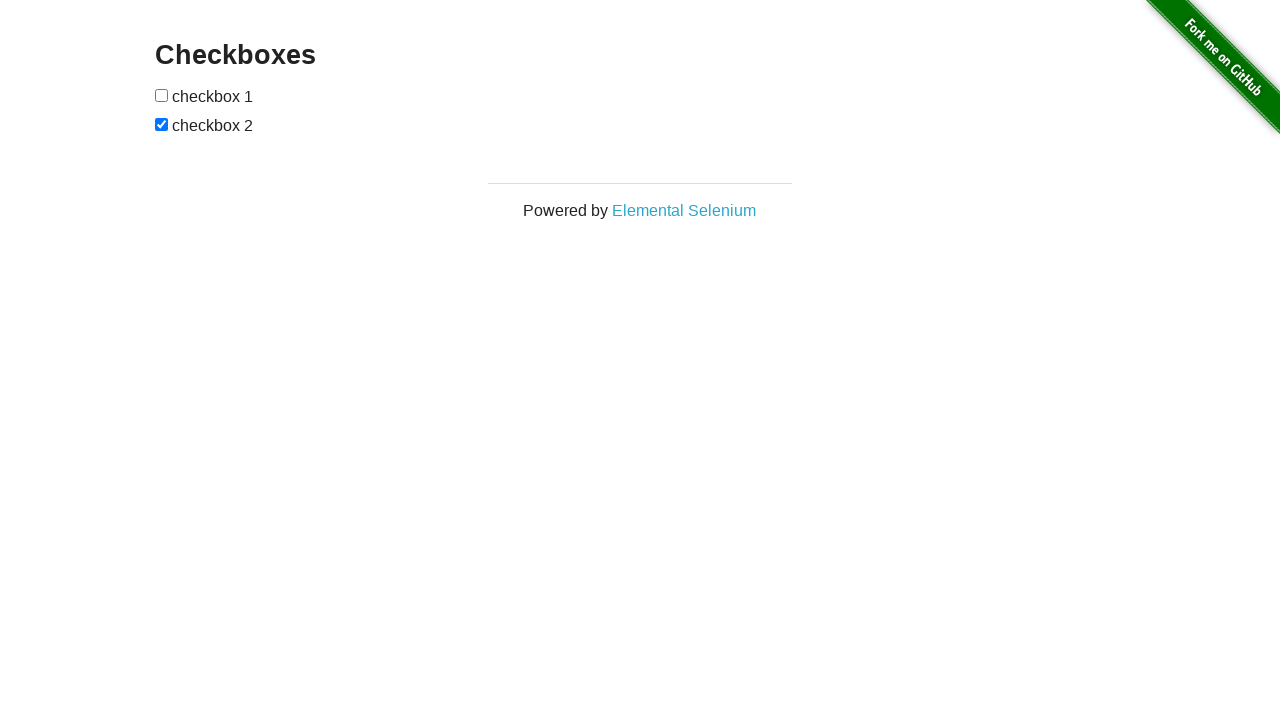

Clicked first checkbox to check it at (162, 95) on [type='checkbox'] >> nth=0
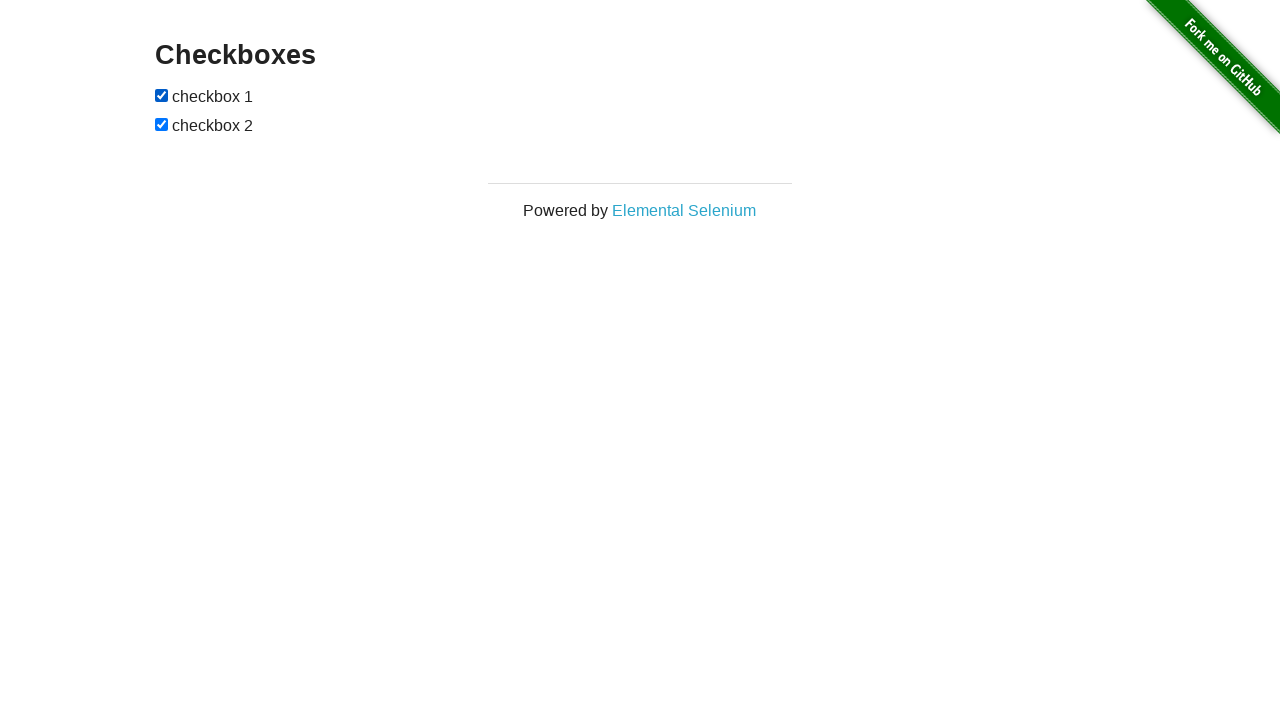

Verified first checkbox is now checked
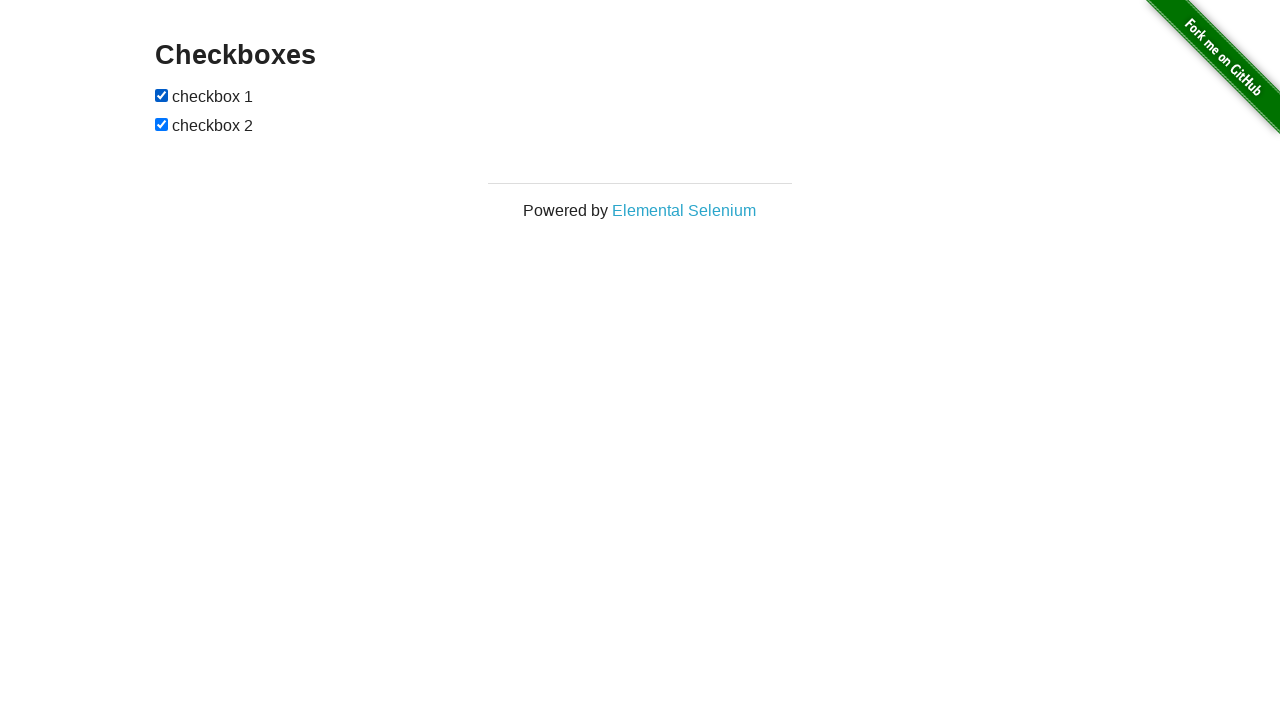

Verified second checkbox is checked
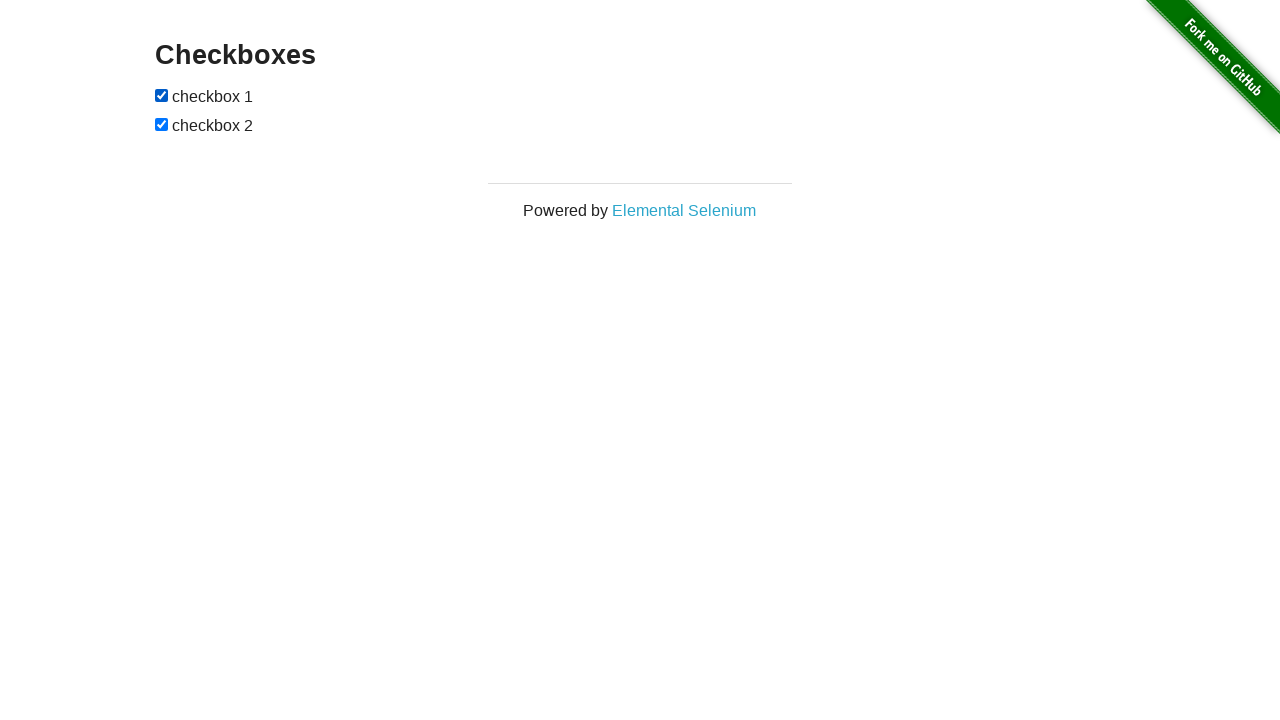

Clicked second checkbox to uncheck it at (162, 124) on [type='checkbox'] >> nth=1
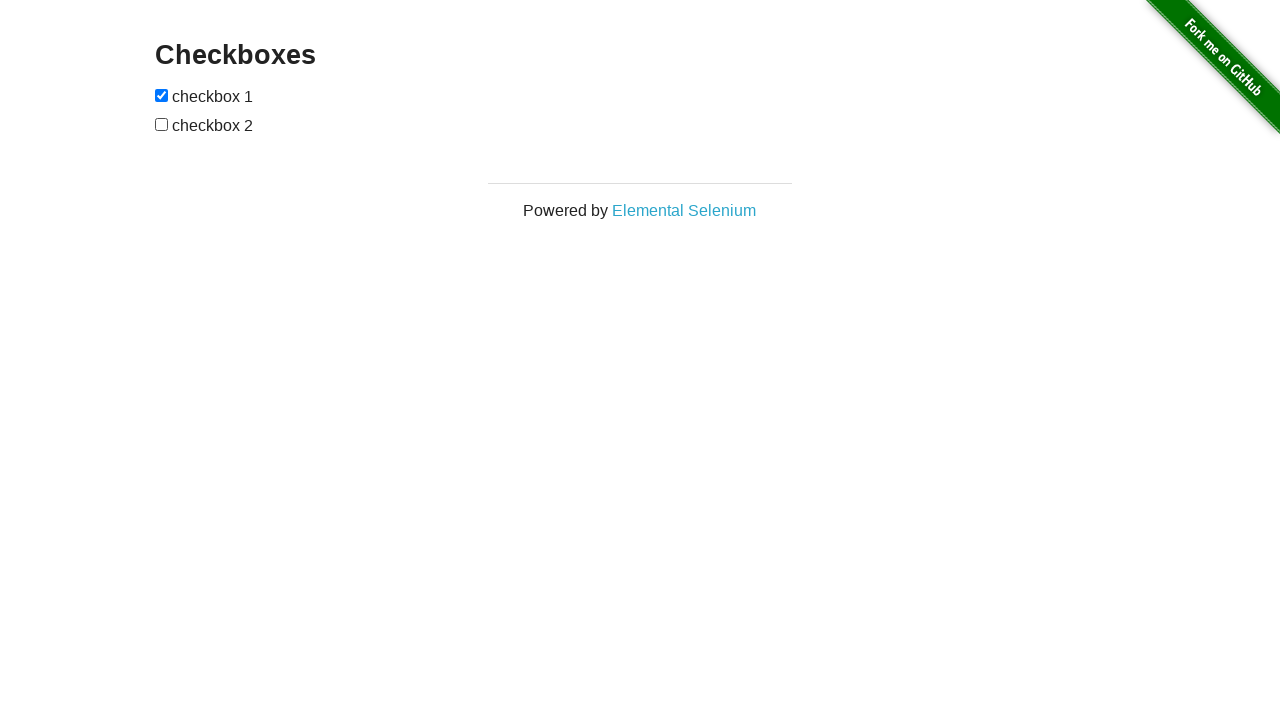

Verified second checkbox is now unchecked
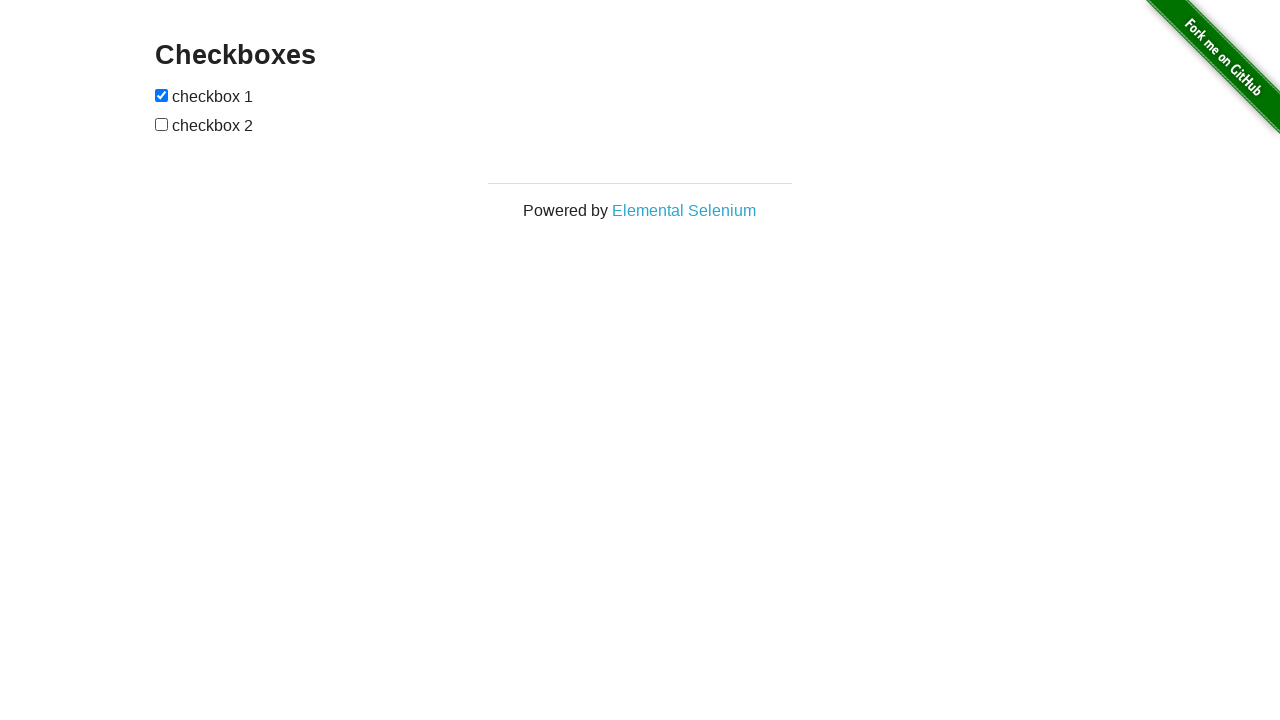

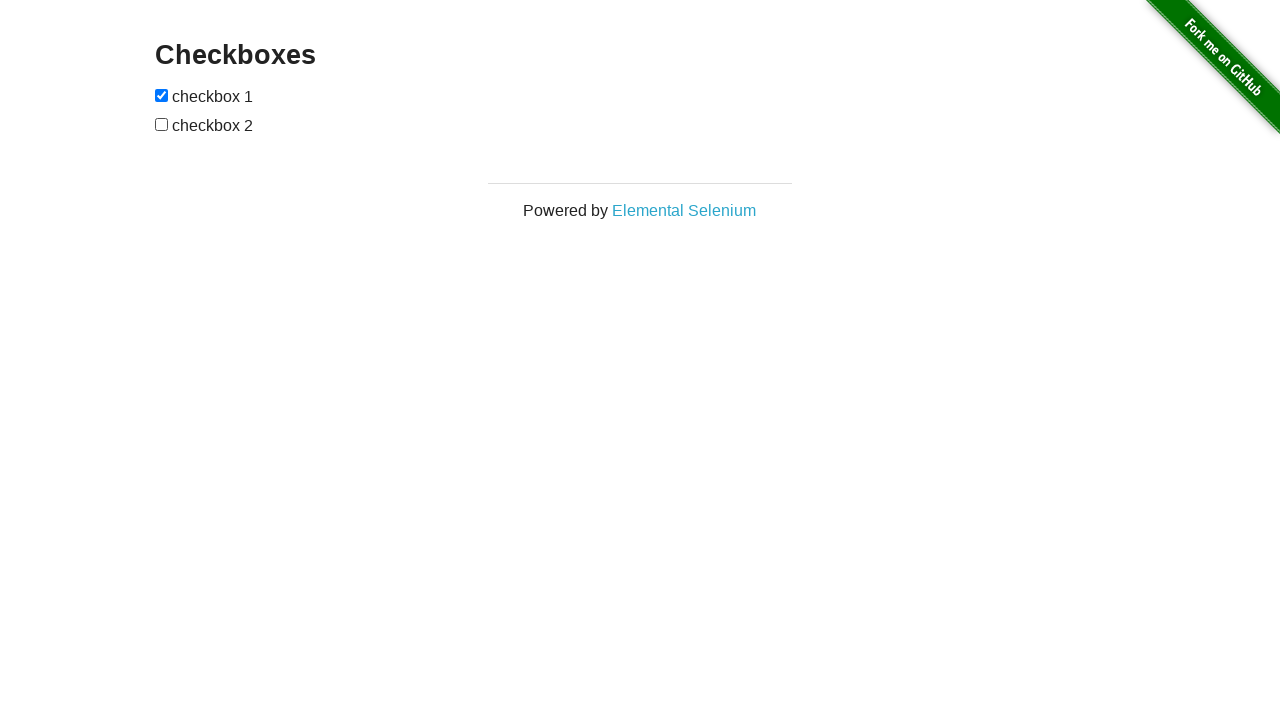